Tests slider functionality by dragging a slider handle element horizontally across the page

Starting URL: http://demo.automationtesting.in/Slider.html

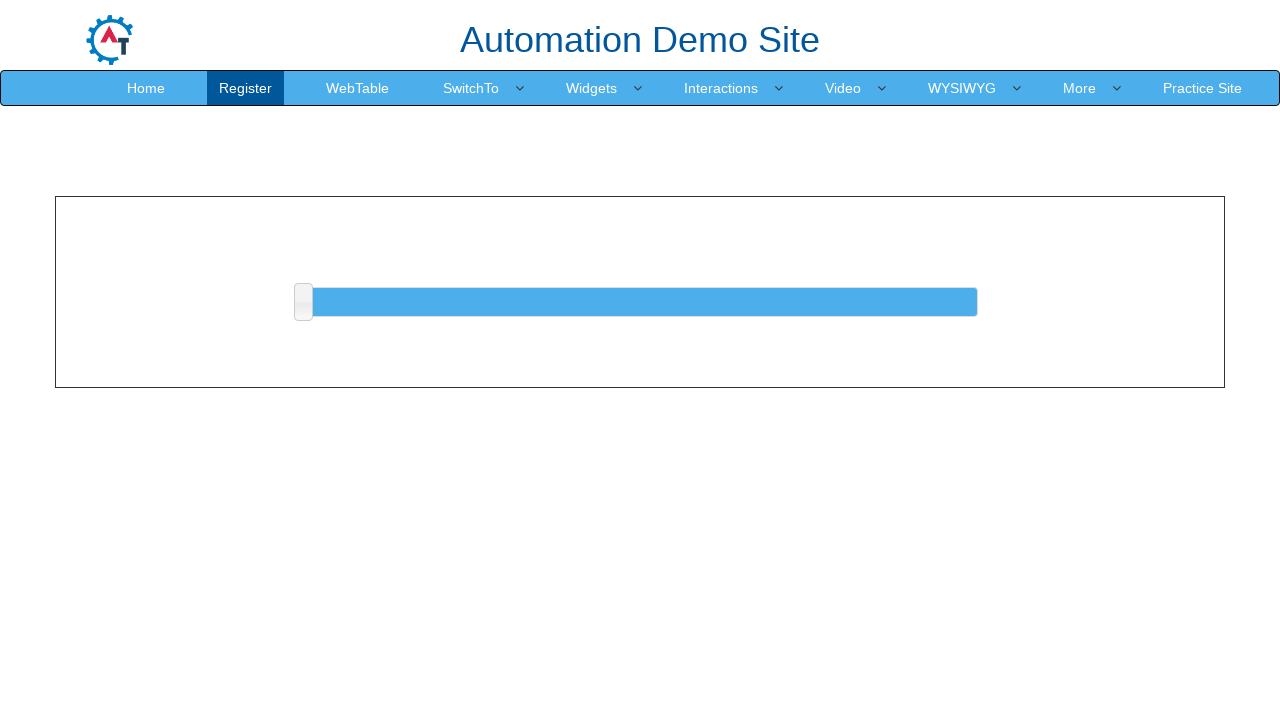

Located slider handle element
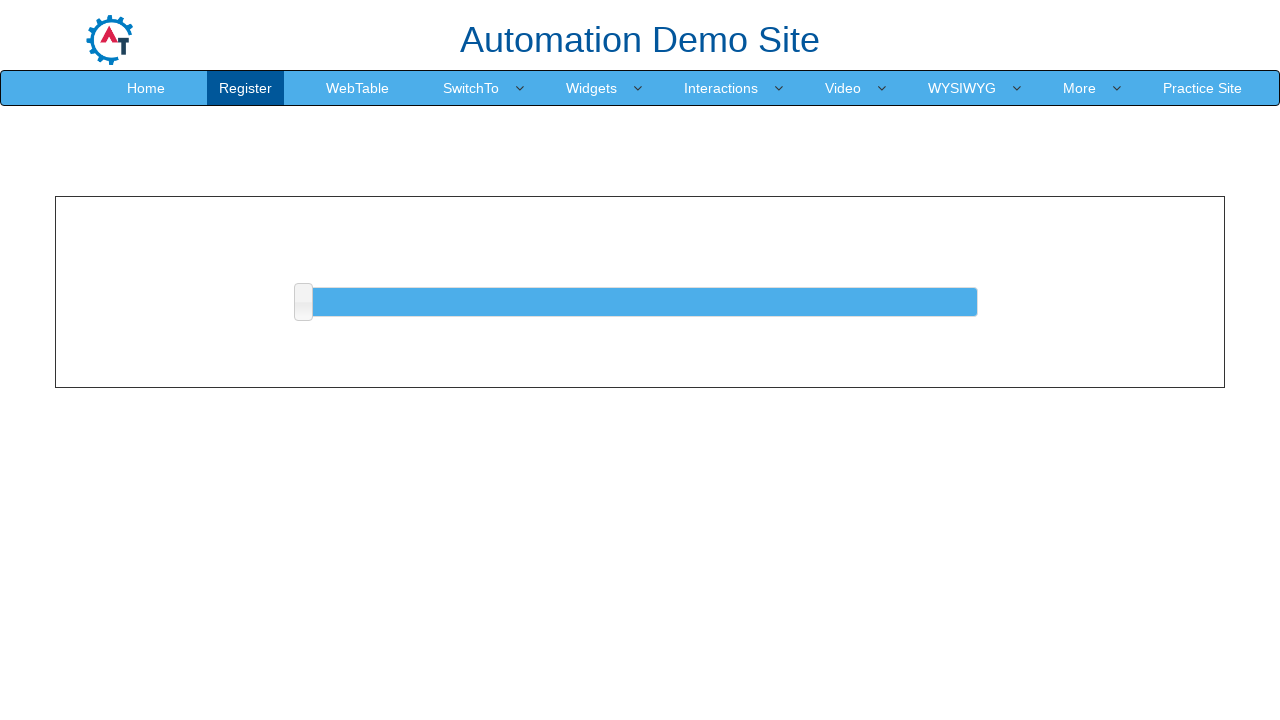

Slider handle is now visible
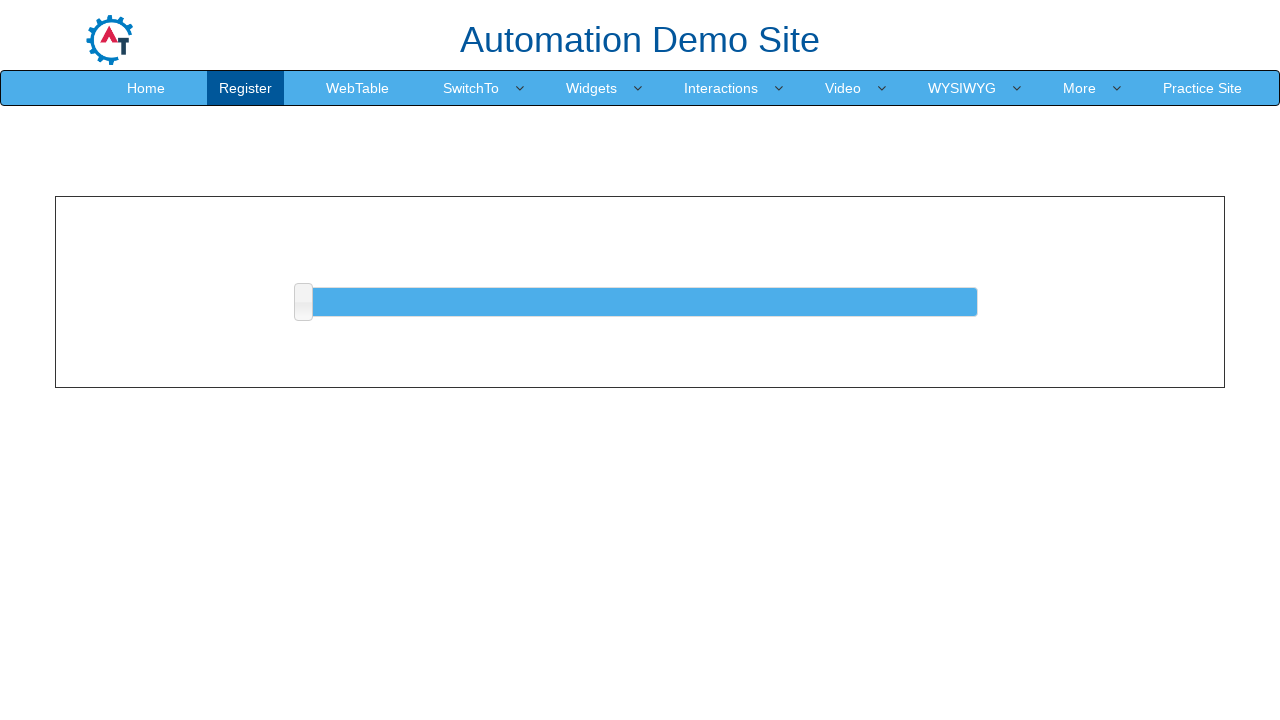

Retrieved bounding box of slider handle
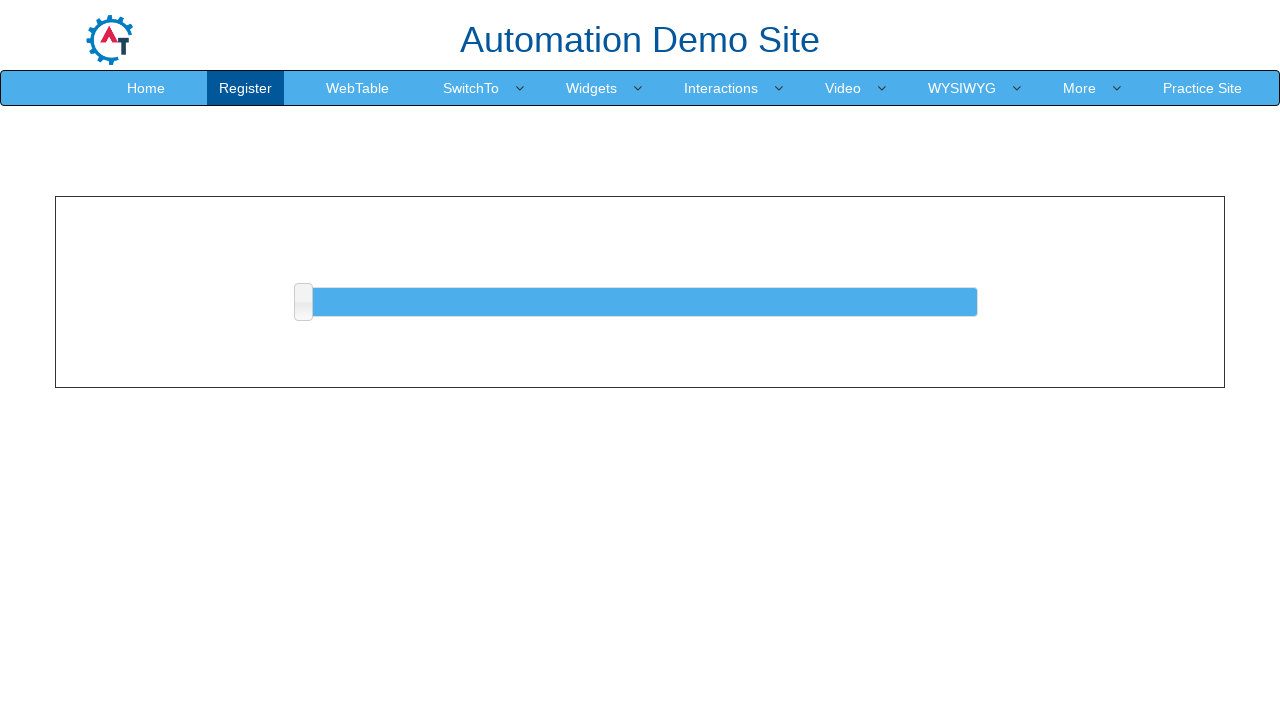

Moved mouse to center of slider handle at (303, 302)
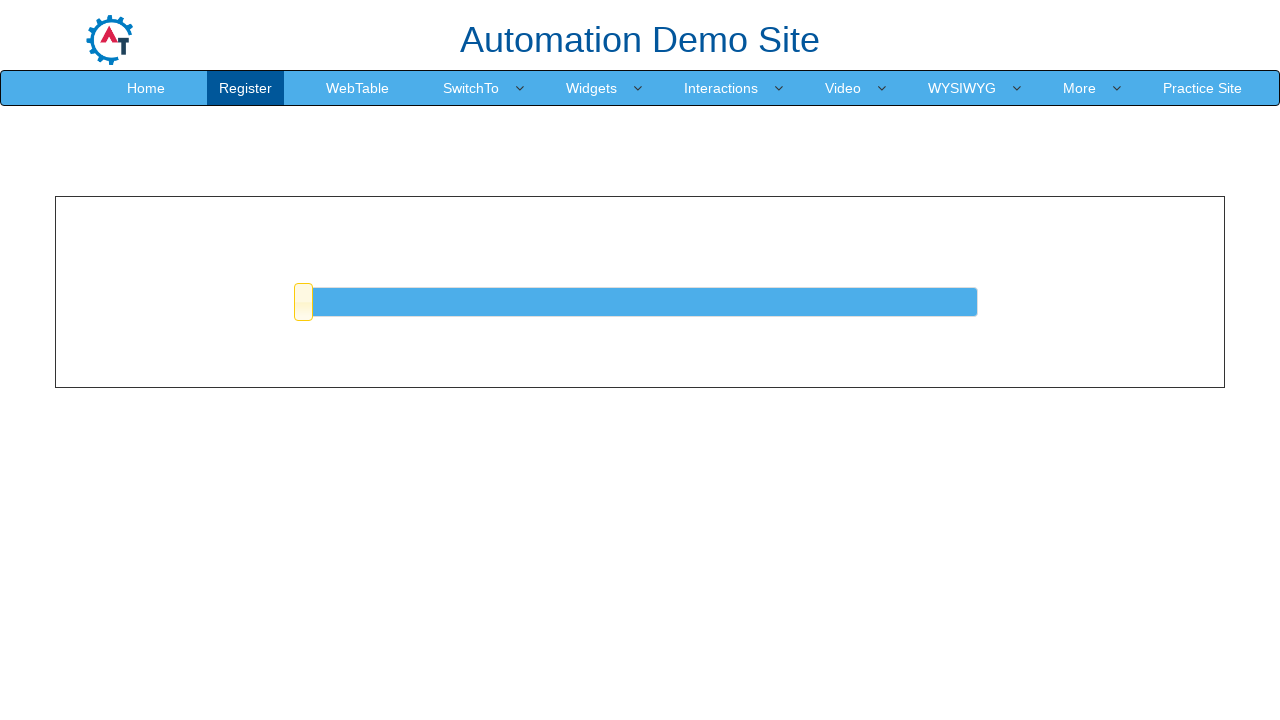

Pressed mouse button down on slider handle at (303, 302)
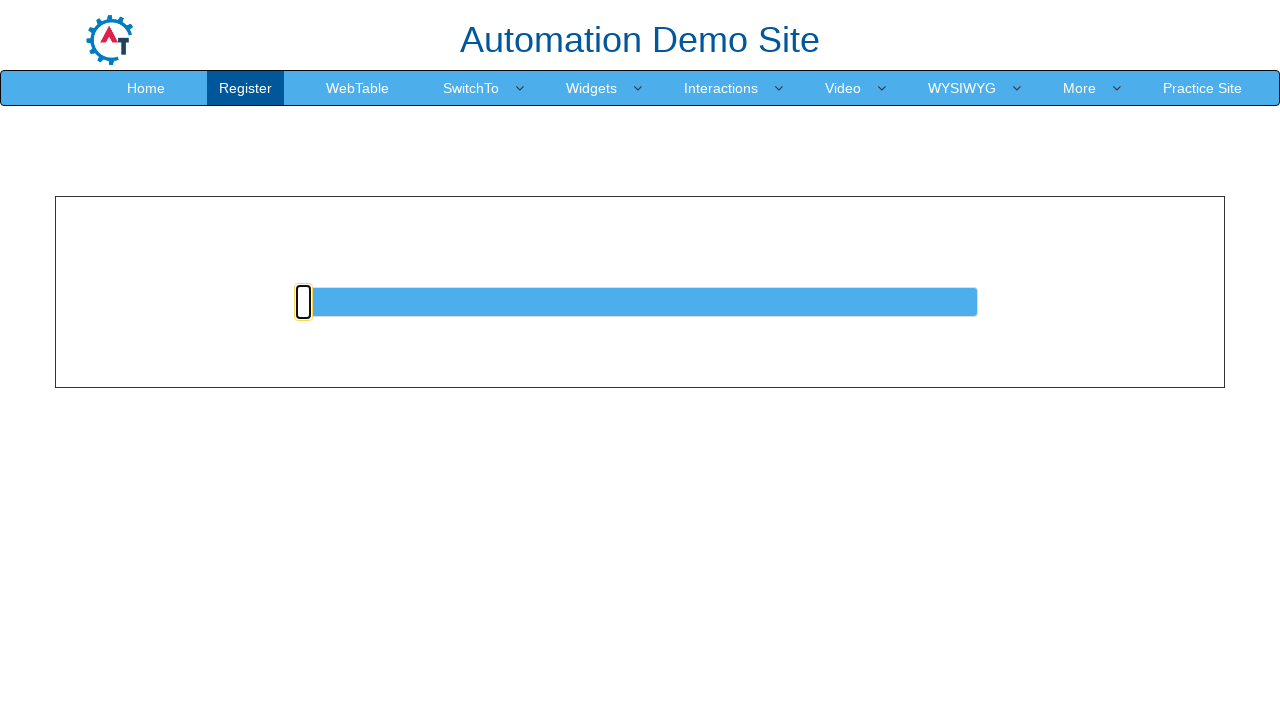

Dragged slider handle 303 pixels to the right at (606, 302)
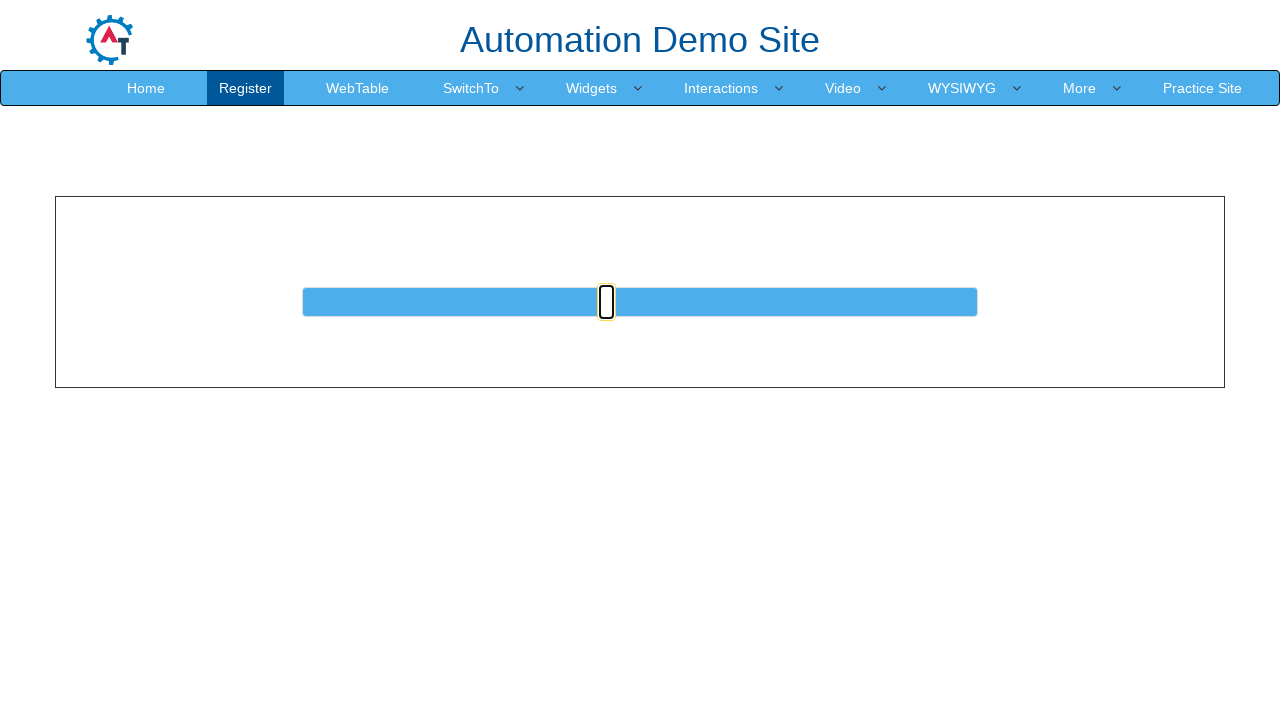

Released mouse button after dragging slider at (606, 302)
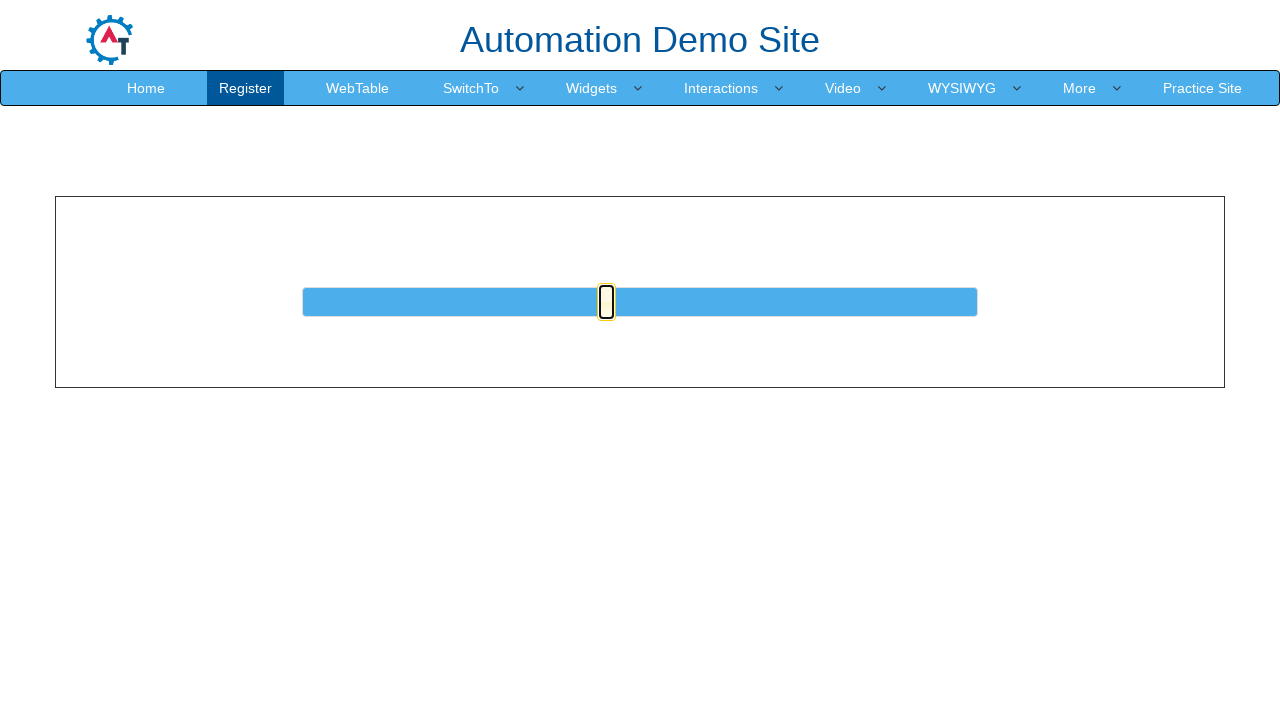

Clicked on slider handle at (606, 302) on a.ui-slider-handle.ui-state-default.ui-corner-all
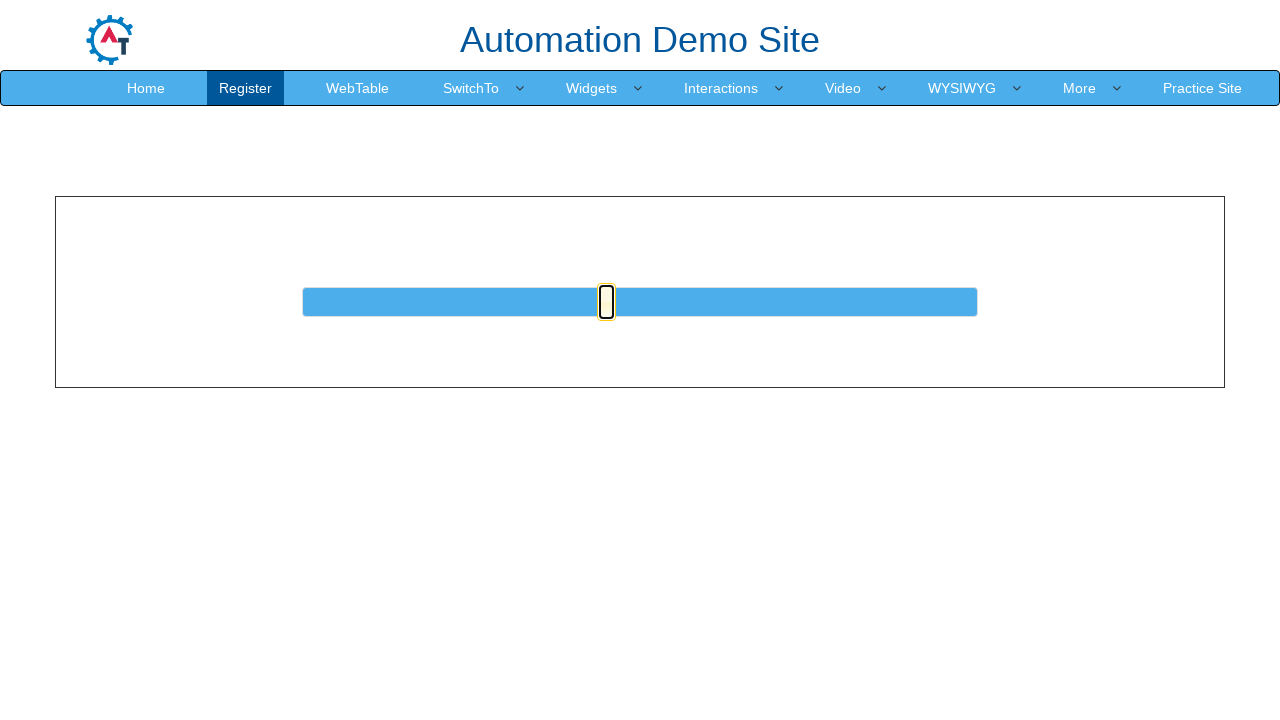

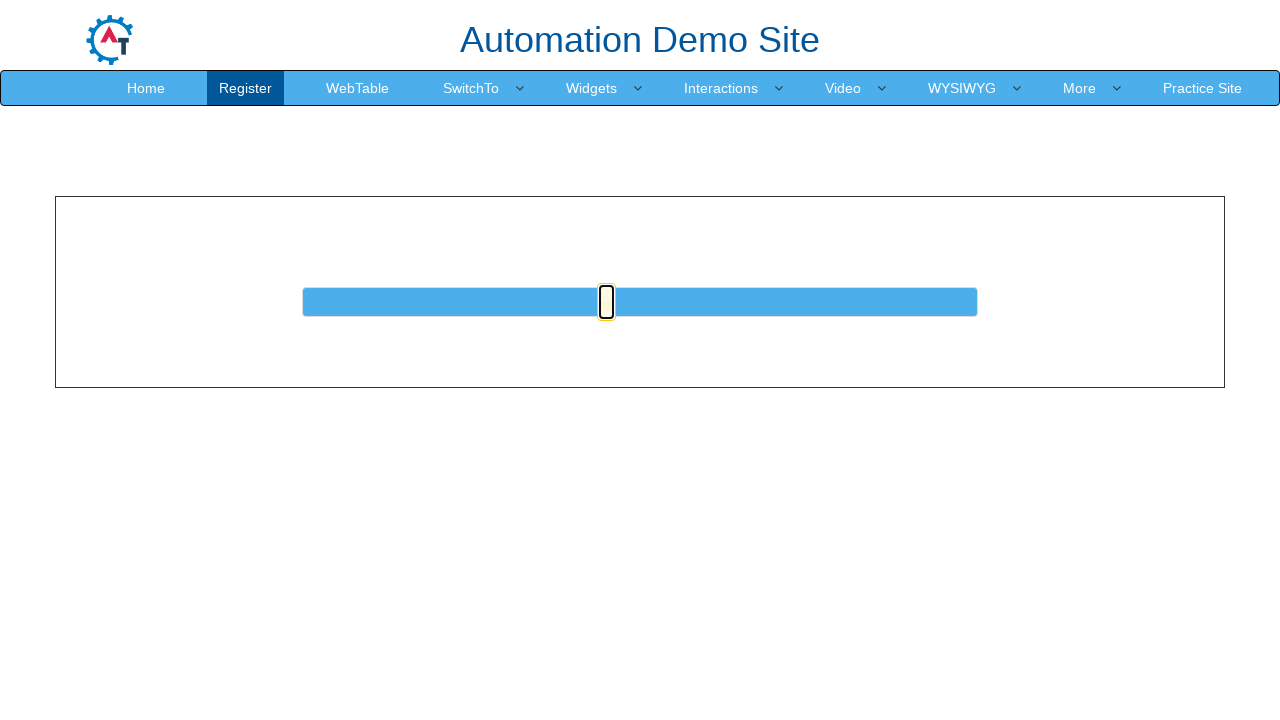